Navigates to the Faculty of Computer and Information Science (University of Ljubljana) website and verifies that news container titles are present on the page.

Starting URL: http://fri.uni-lj.si

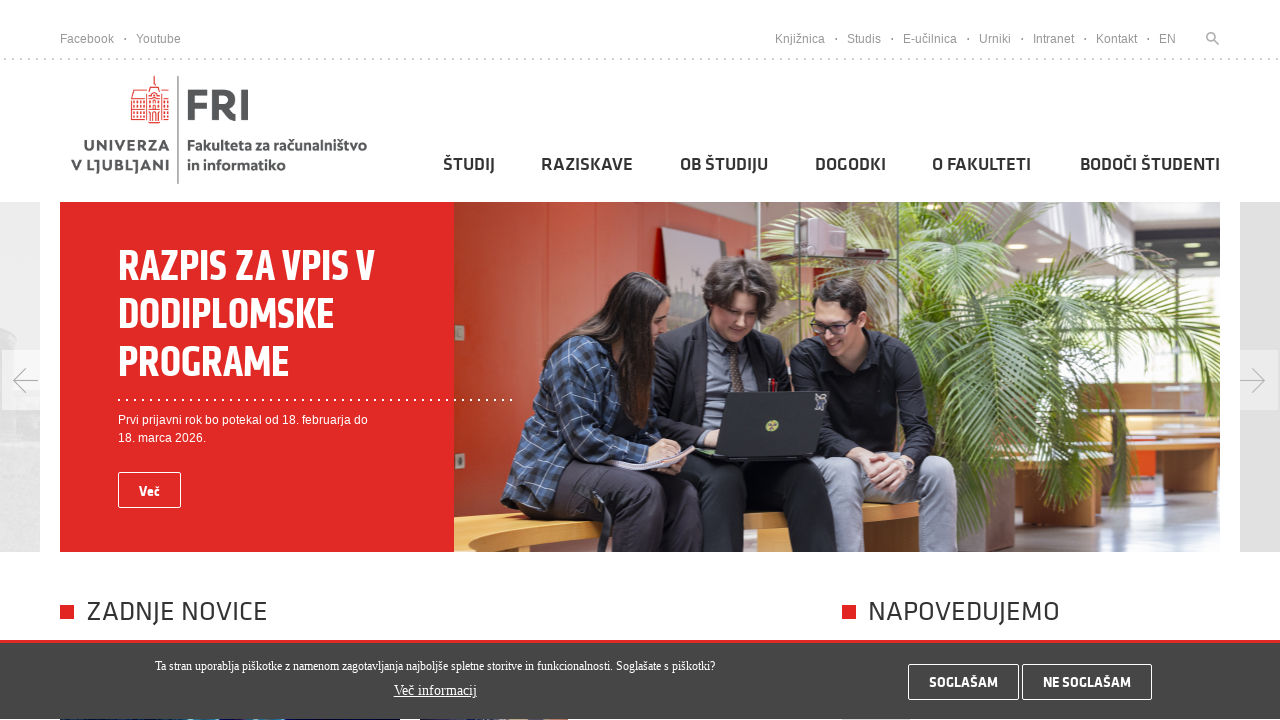

Navigated to Faculty of Computer and Information Science website
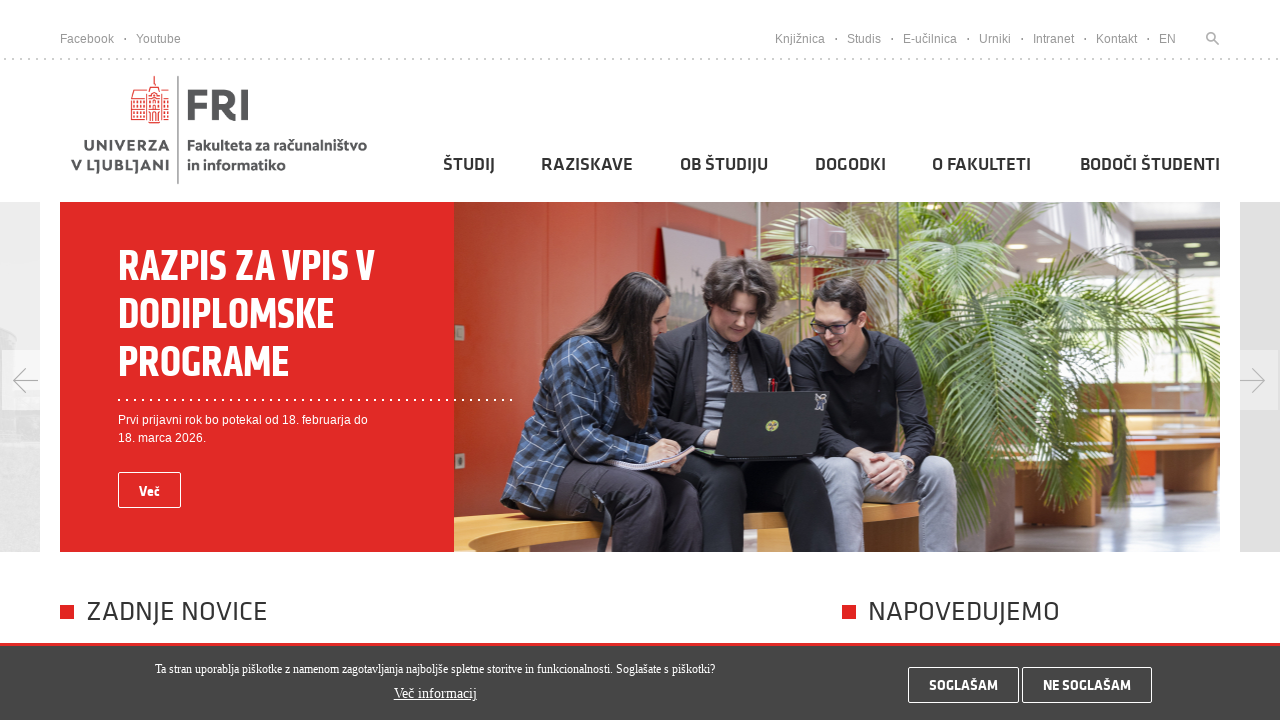

News container titles are present on the page
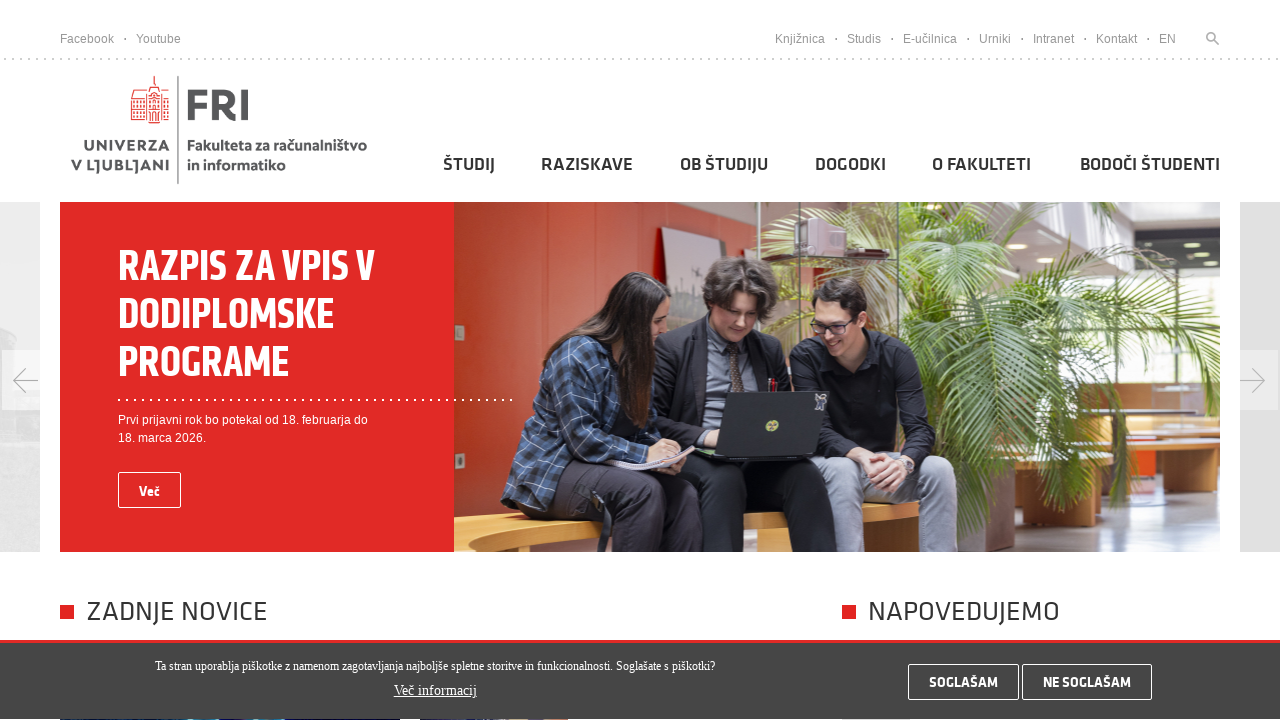

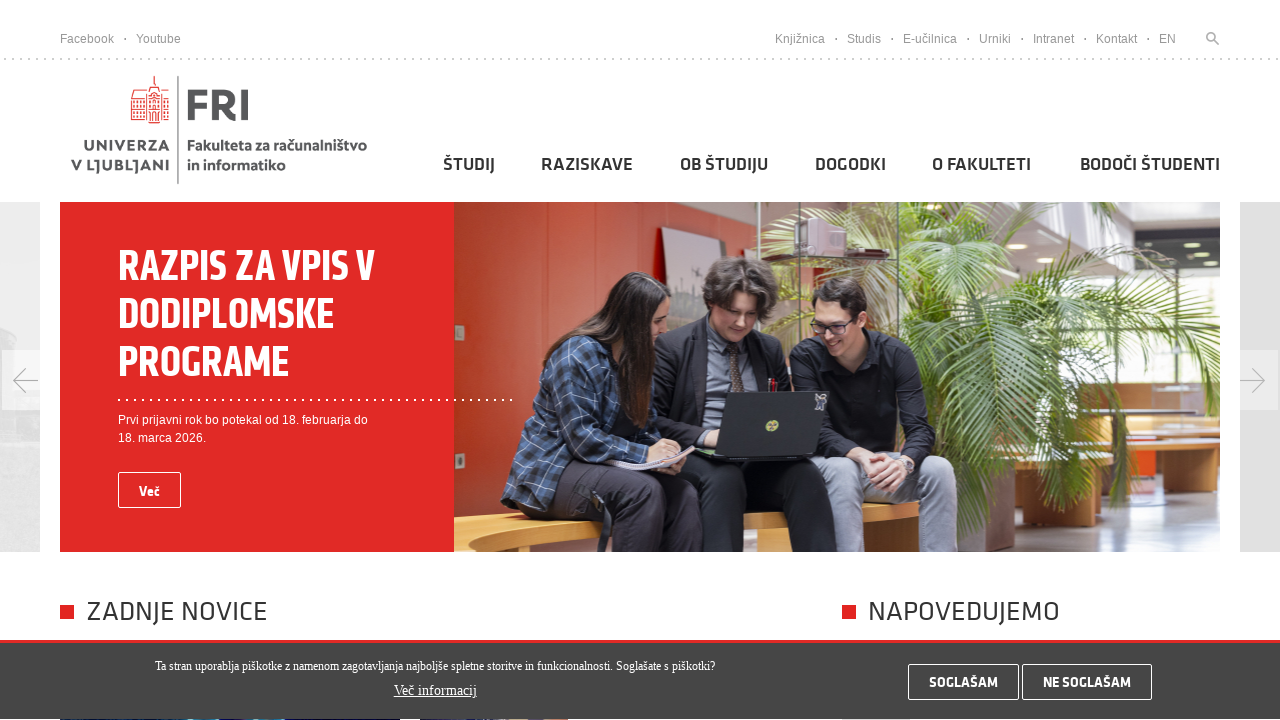